Tests clicking the login button using Actions click

Starting URL: https://portal.cms.gov/portal/

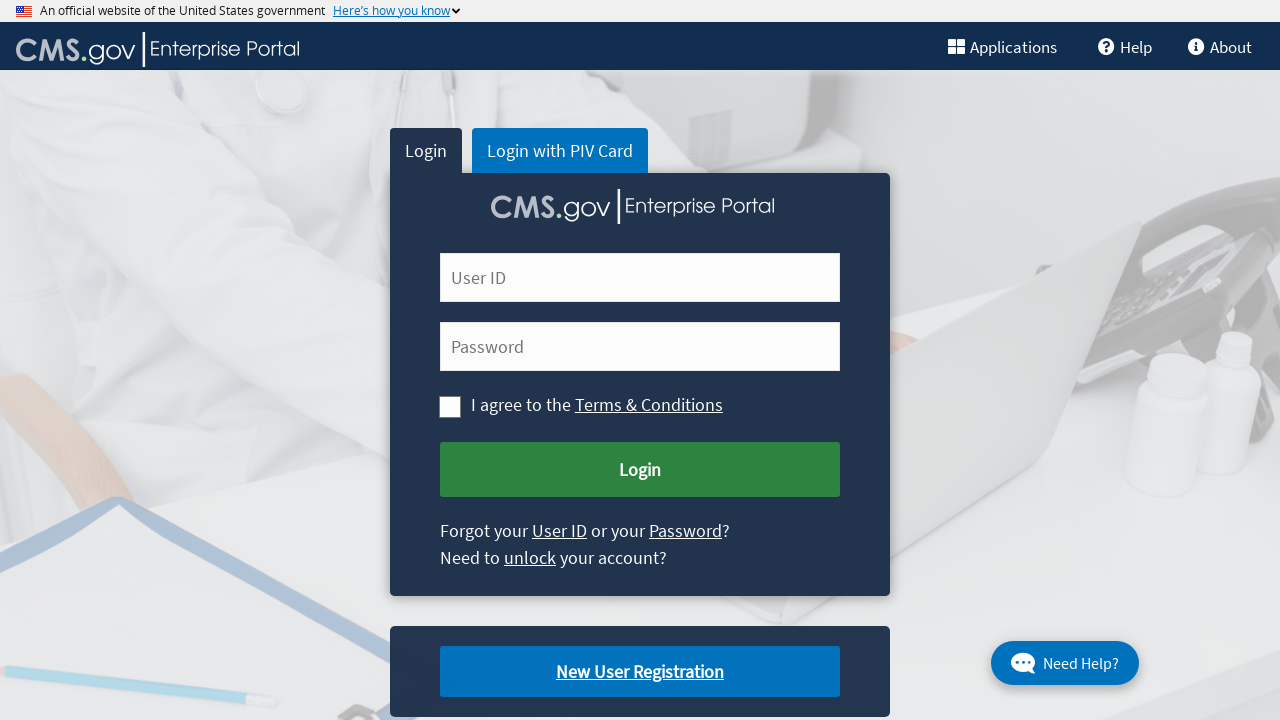

Navigated to CMS portal homepage
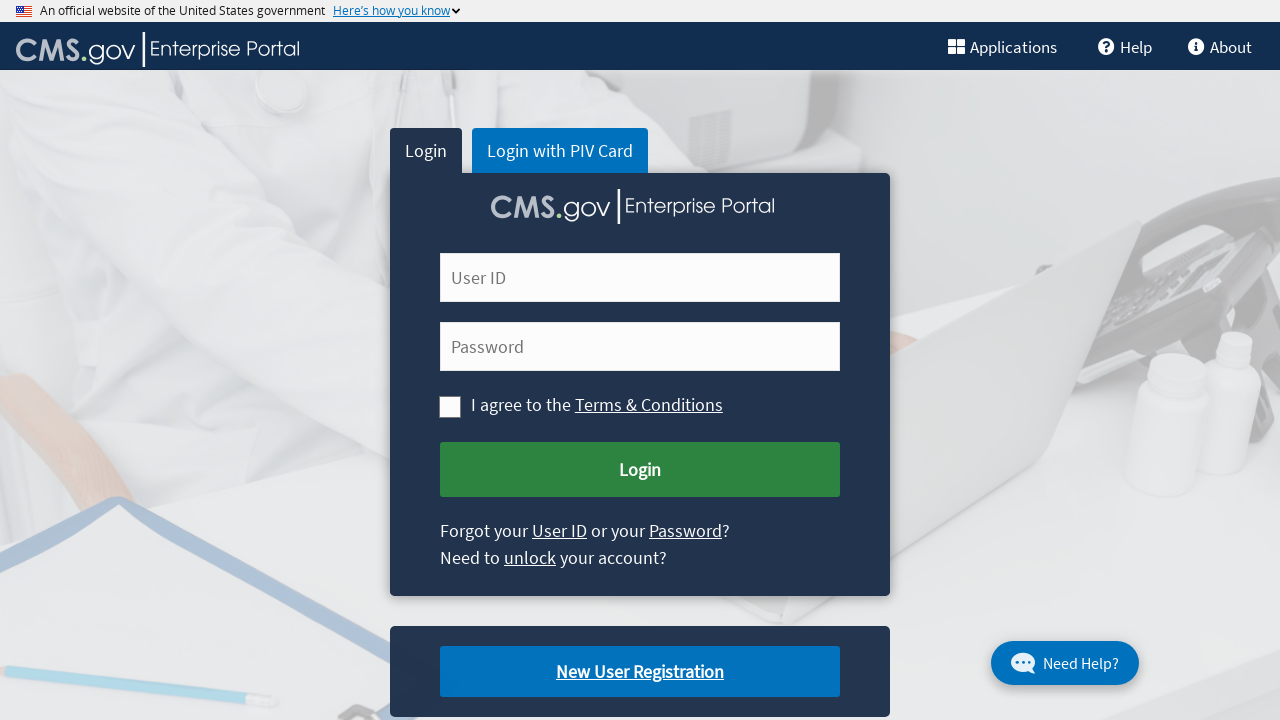

Clicked login button using Actions click at (640, 470) on button#cms-login-submit
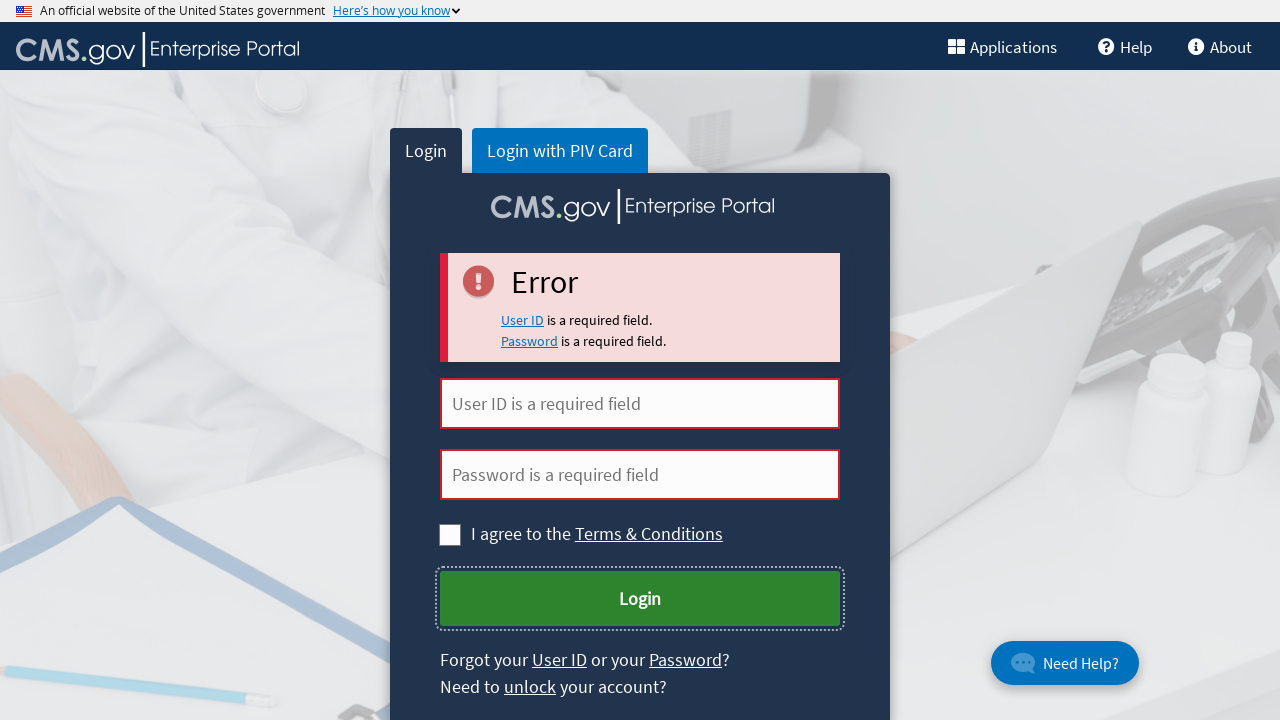

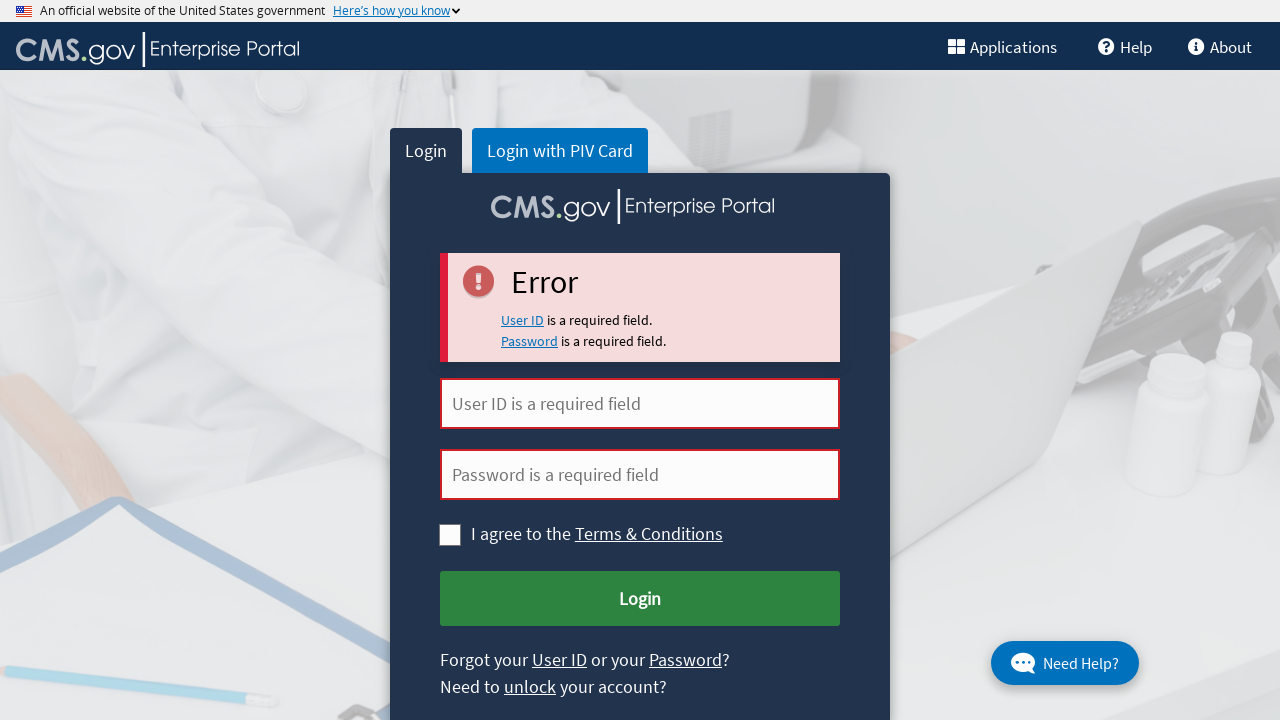